Tests navigation to the Selenium WebDriver documentation page by clicking on the WebDriver card link and verifying the URL changes correctly

Starting URL: https://www.selenium.dev/

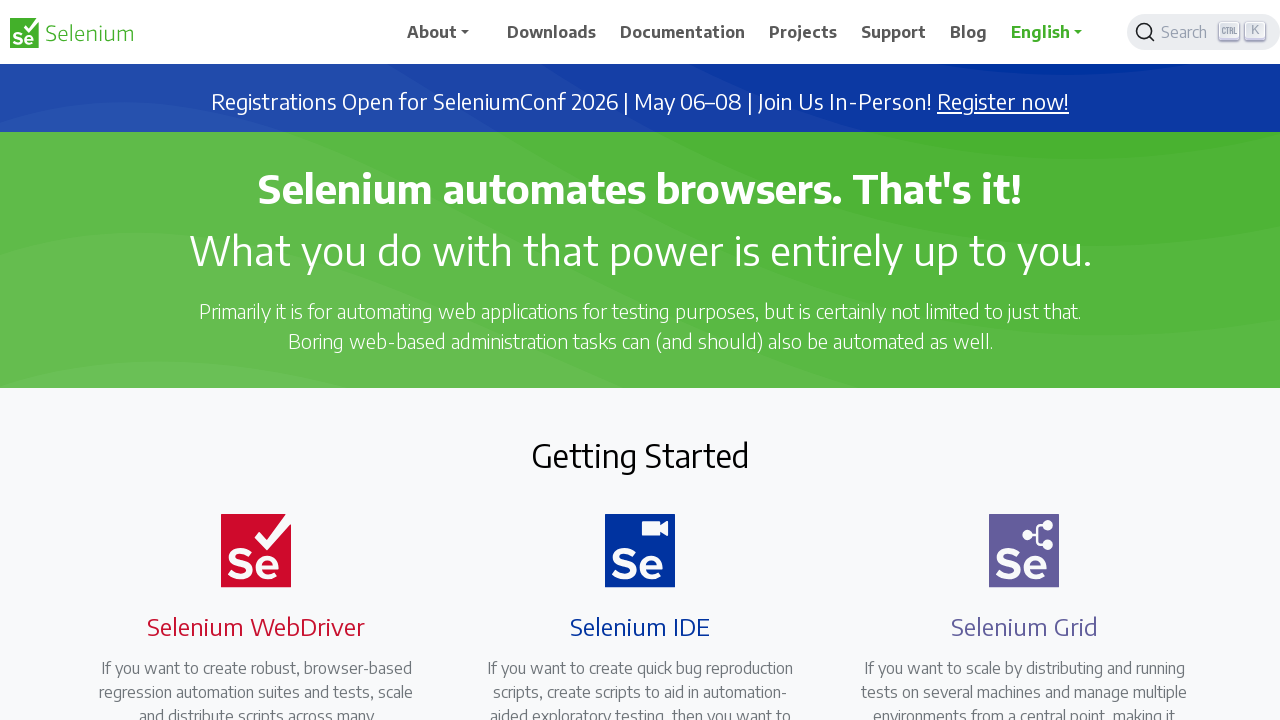

Waited for Selenium WebDriver card link to be visible
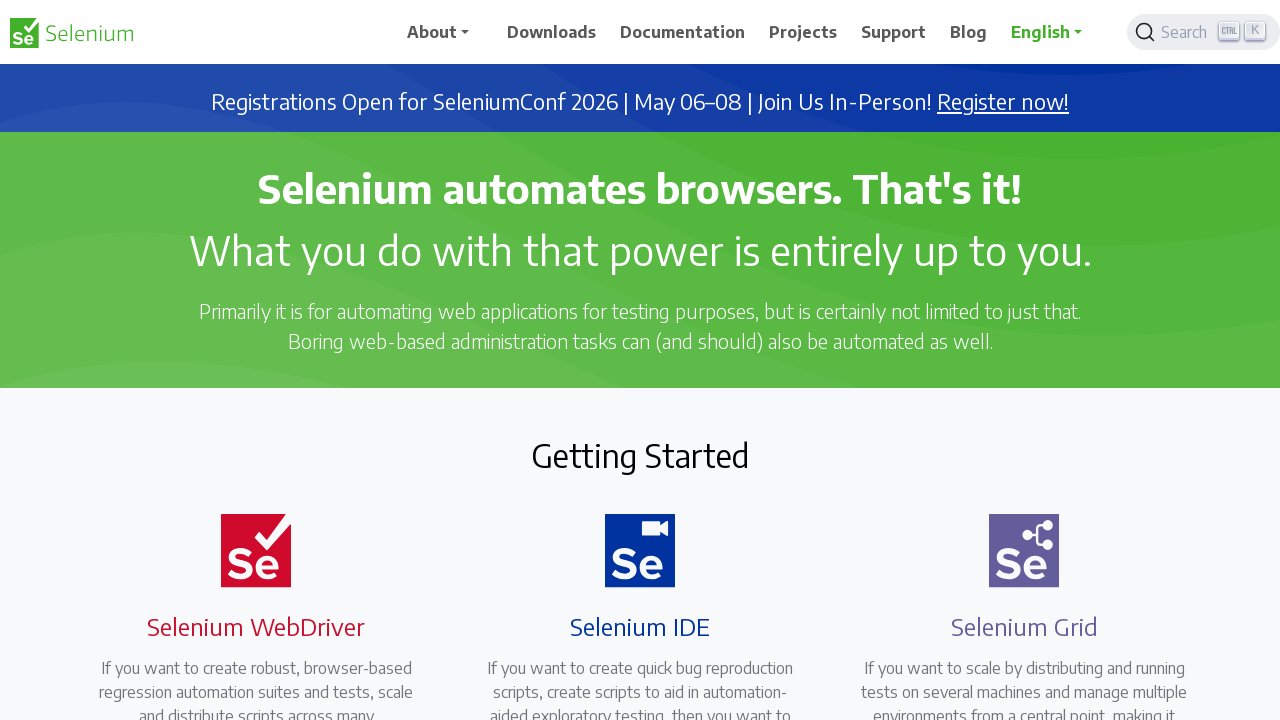

Clicked on the WebDriver card link at (244, 360) on xpath=//h4[text()='Selenium WebDriver']/ancestor::div[contains(@class, 'card')]/
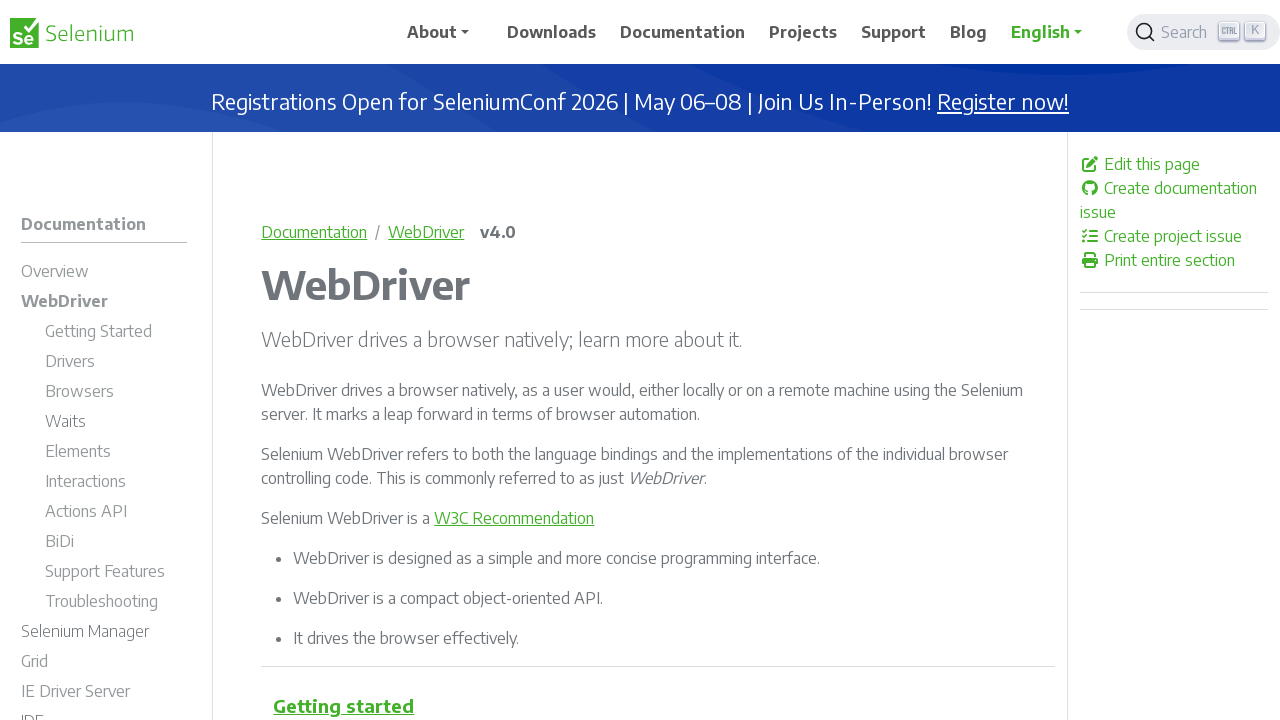

Navigation to Selenium WebDriver documentation page completed
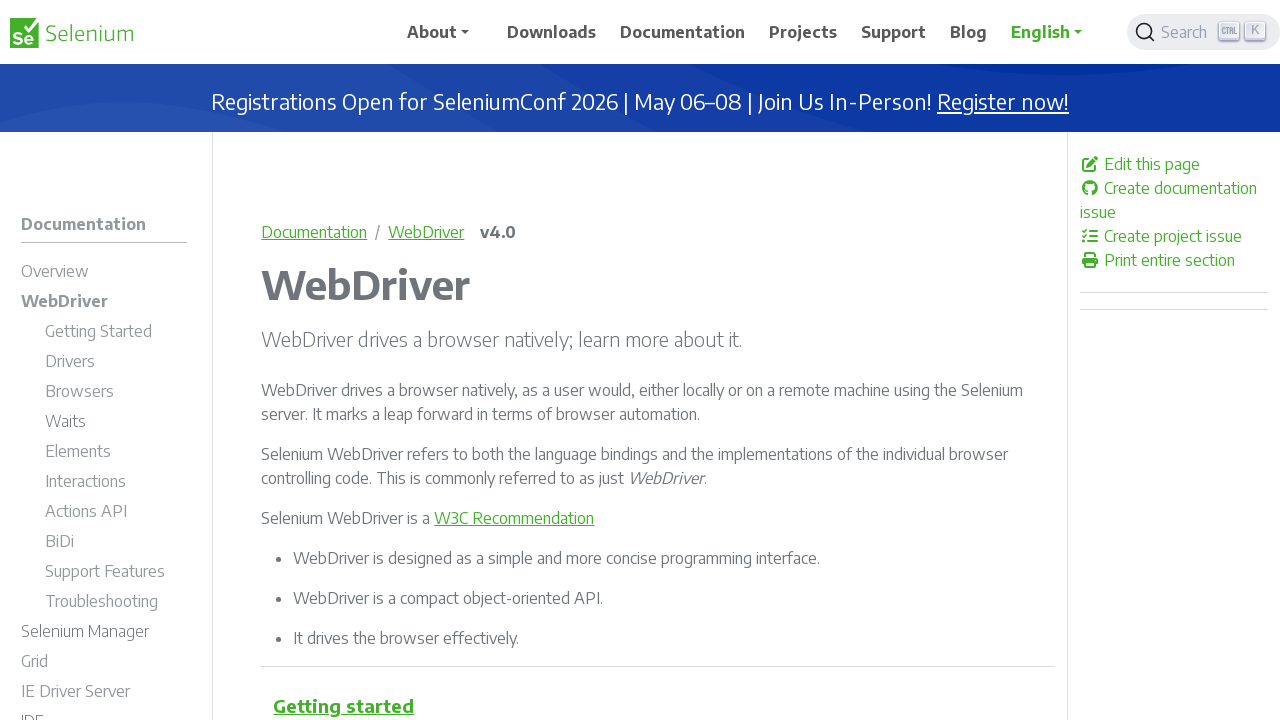

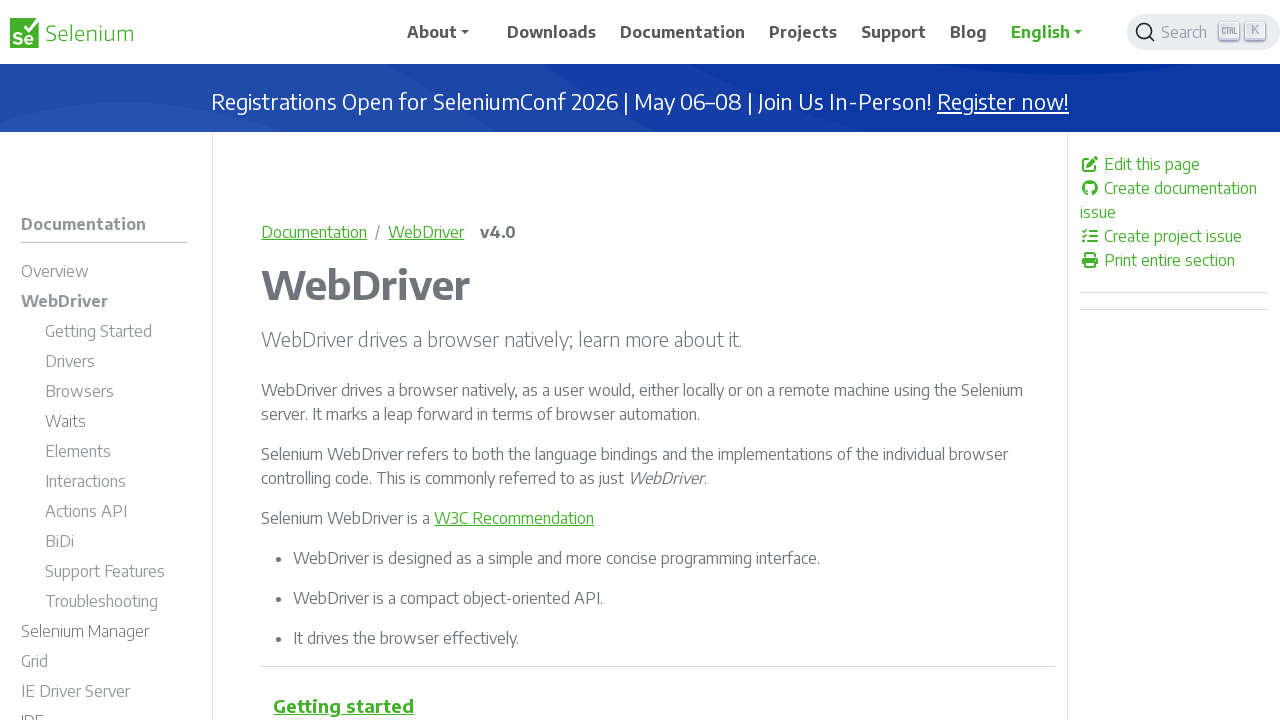